Tests AJIO website's search and filtering functionality by searching for bags, applying gender and fashion filters, and verifying the filtered products display

Starting URL: https://www.ajio.com/

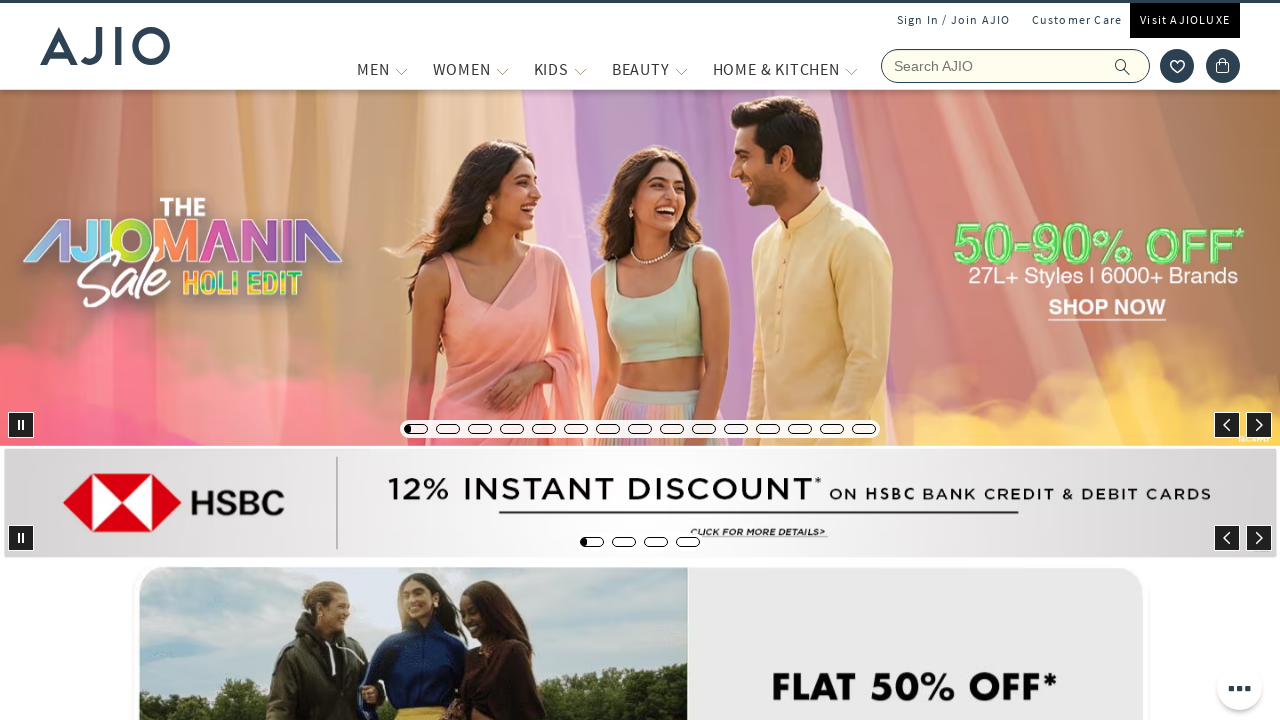

Filled search field with 'bags' on input[placeholder='Search AJIO']
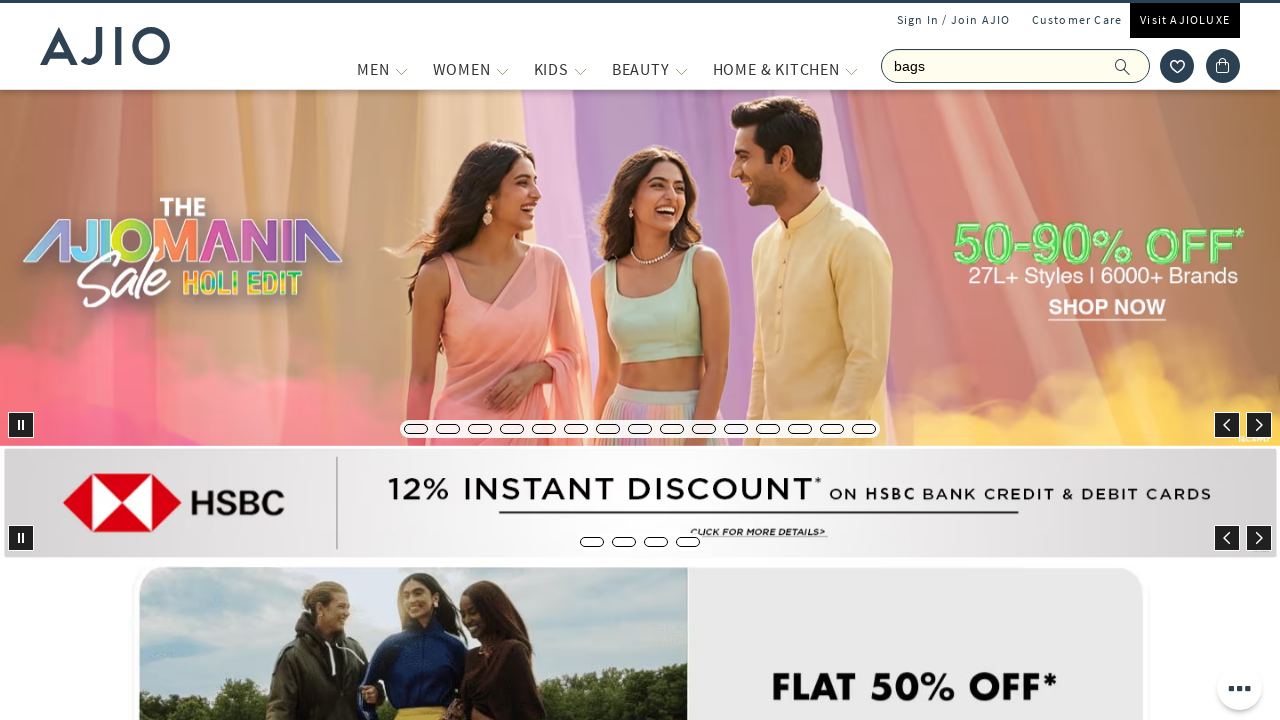

Pressed Enter to search for bags on input[placeholder='Search AJIO']
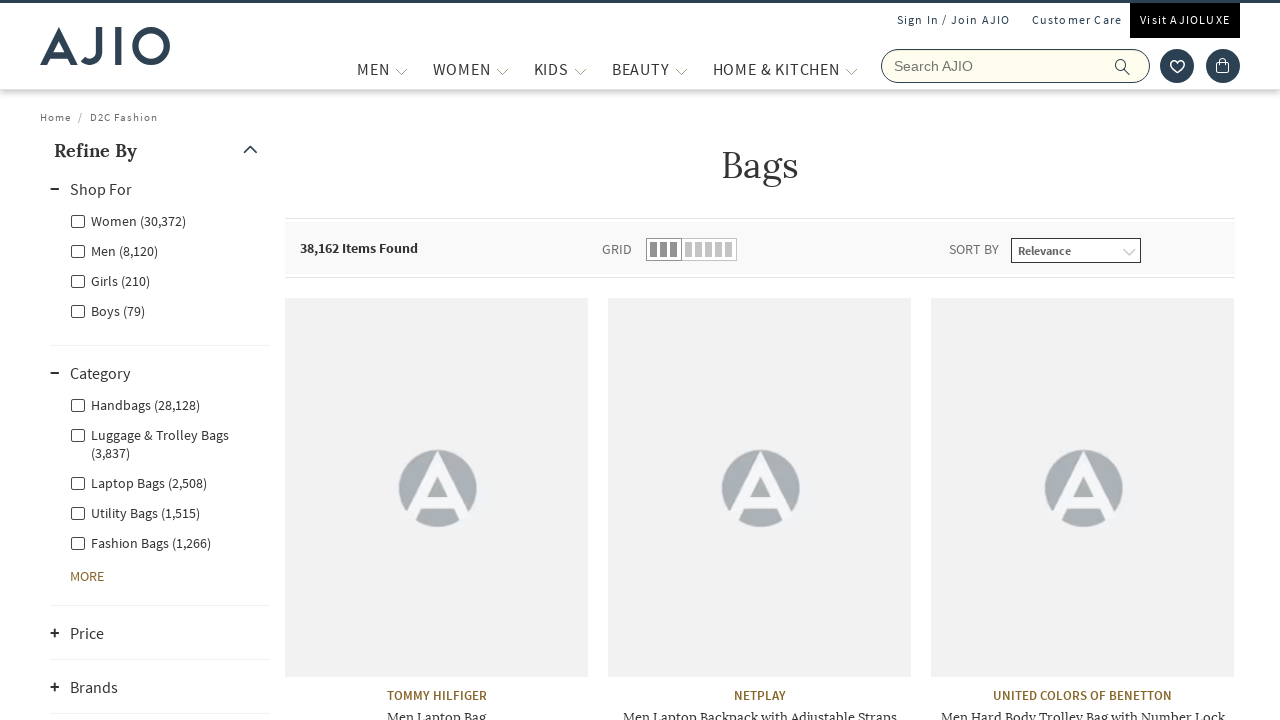

Clicked Men gender filter at (114, 250) on label[for='Men']
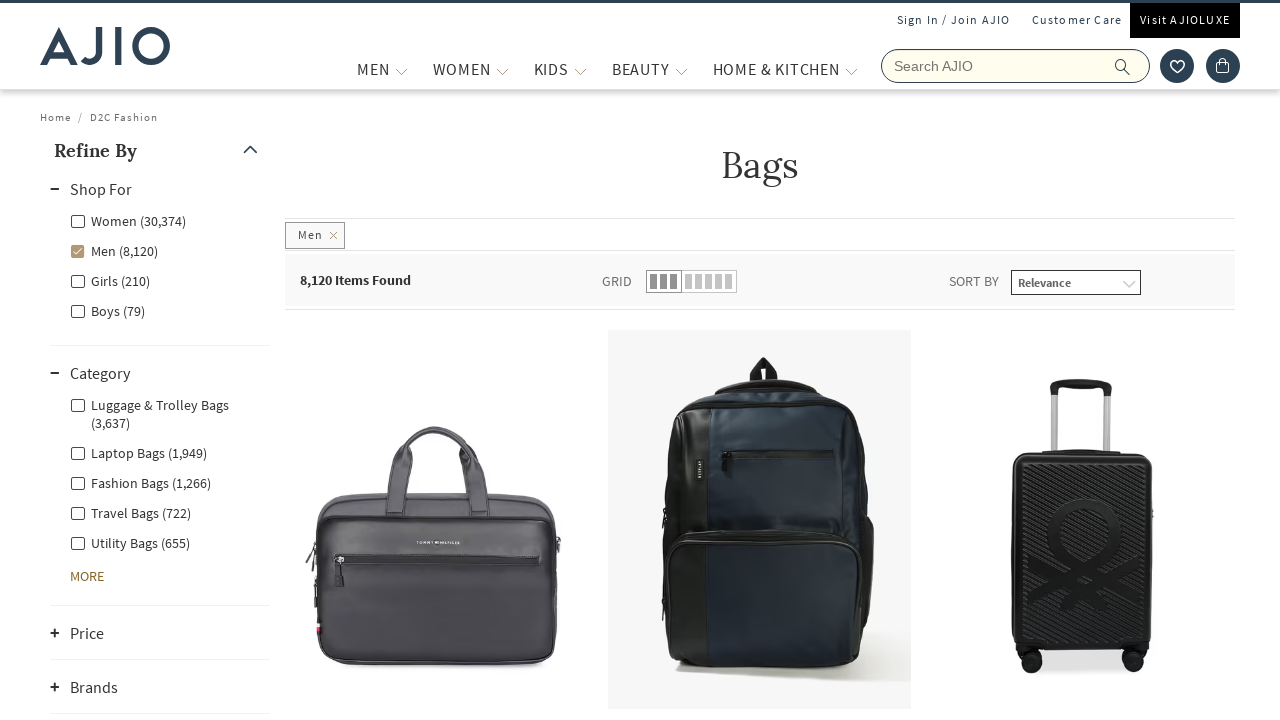

Waited 2 seconds for Men filter to apply
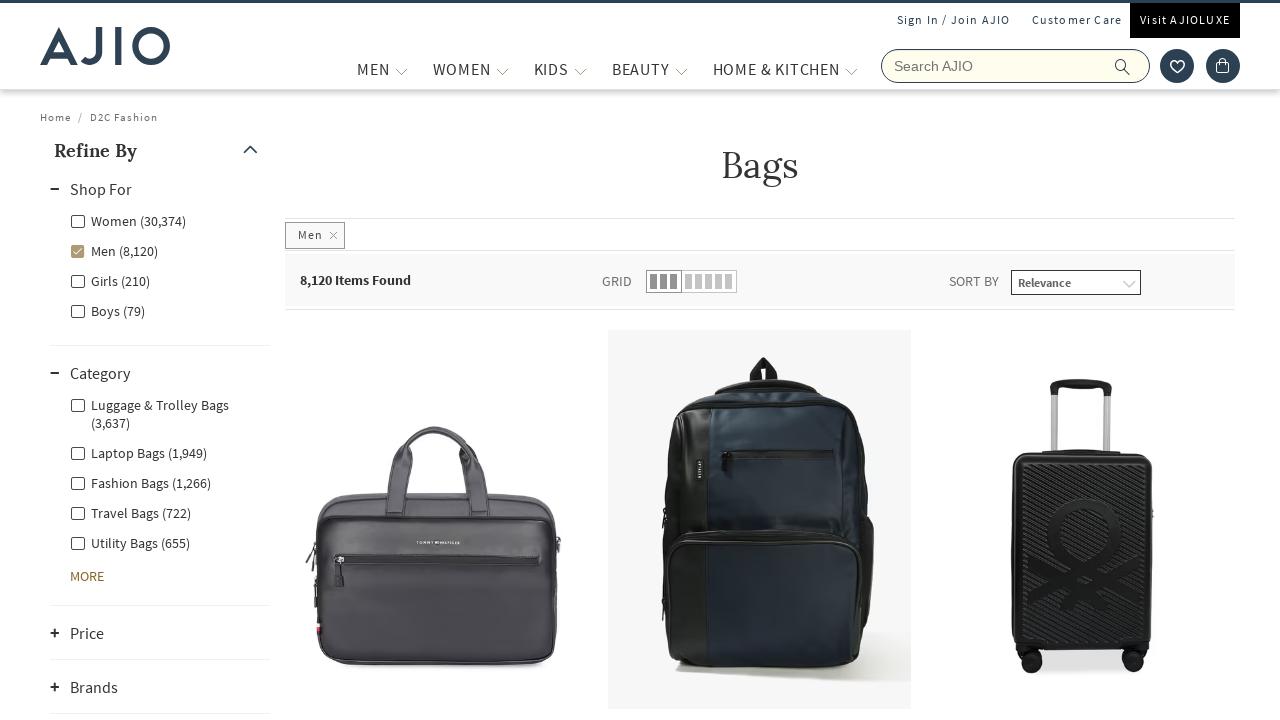

Clicked Fashion filter at (140, 482) on label[for*='Fashion']
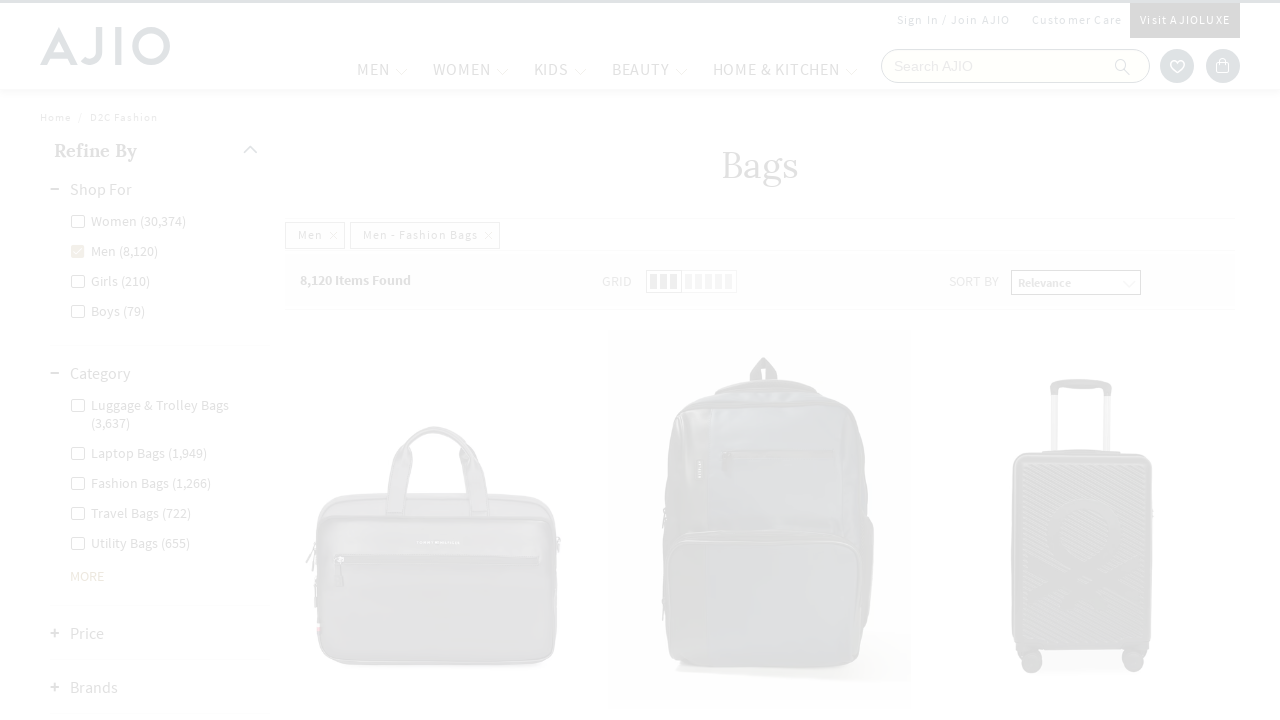

Waited 1 second for Fashion filter results to load
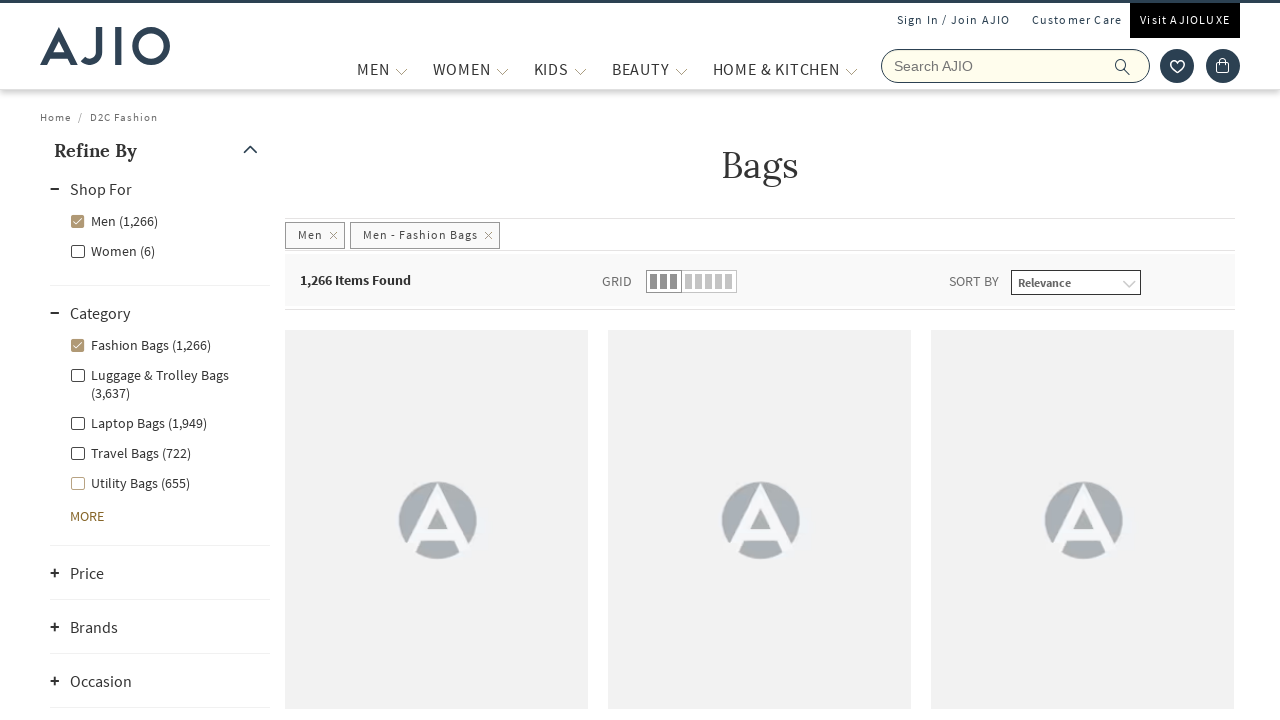

Retrieved filter count text: 1,266 Items Found
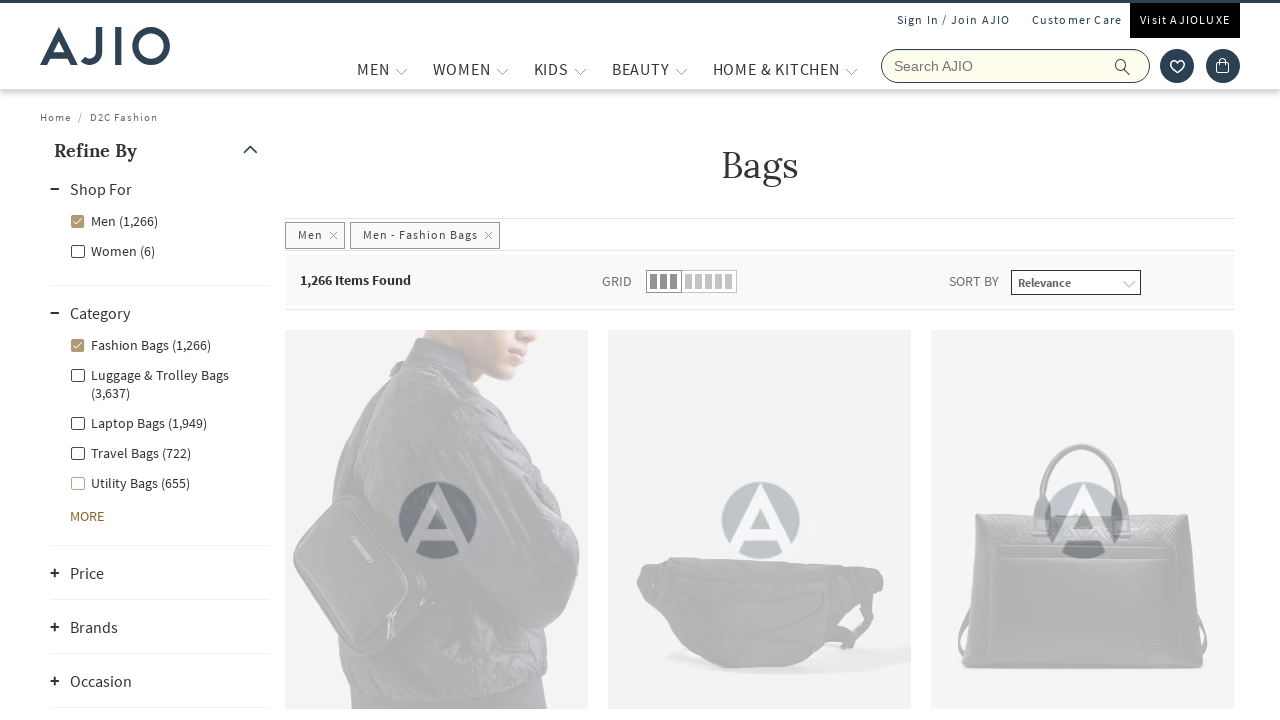

Waited 2 seconds for products to load
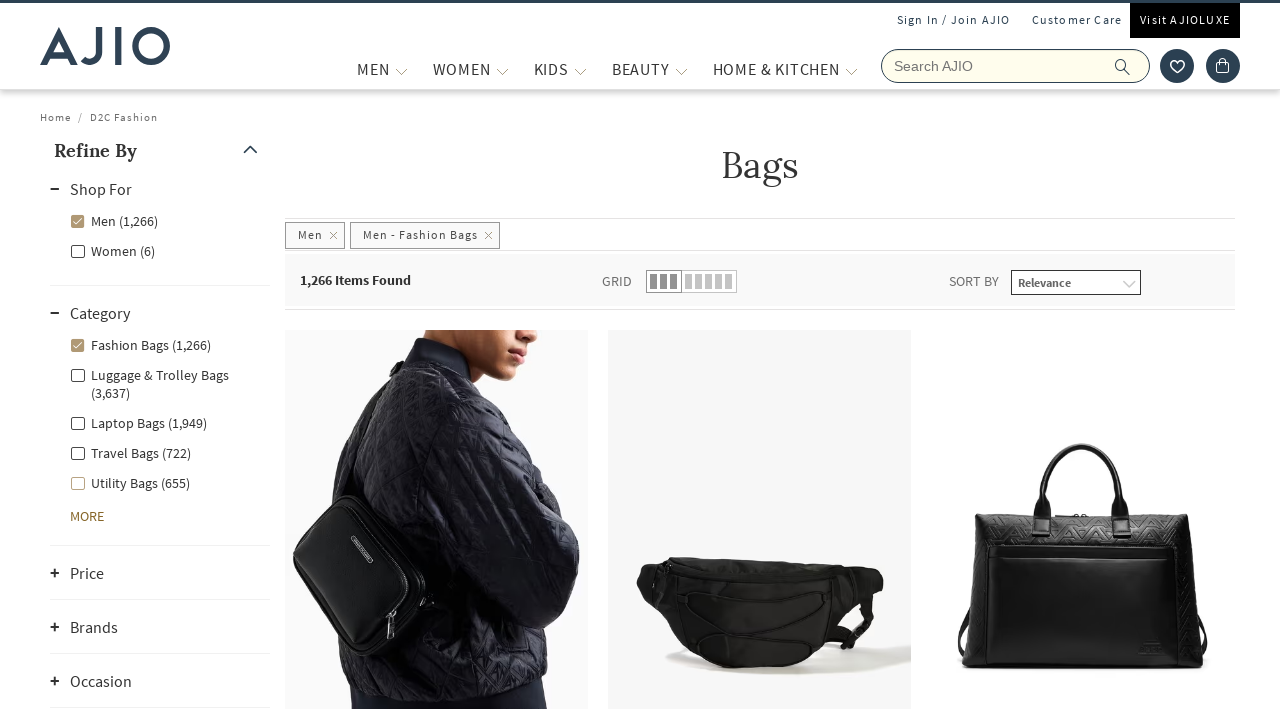

Retrieved 0 brand elements from filtered products
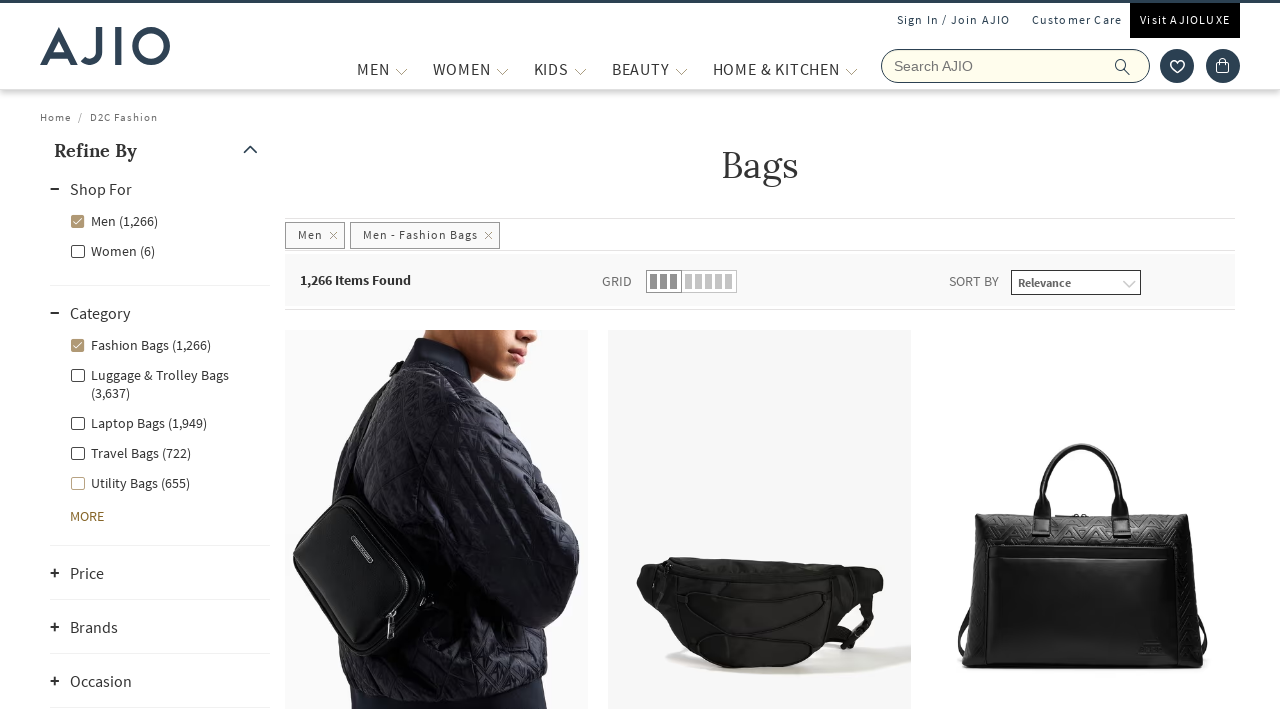

Retrieved 0 product name elements from filtered products
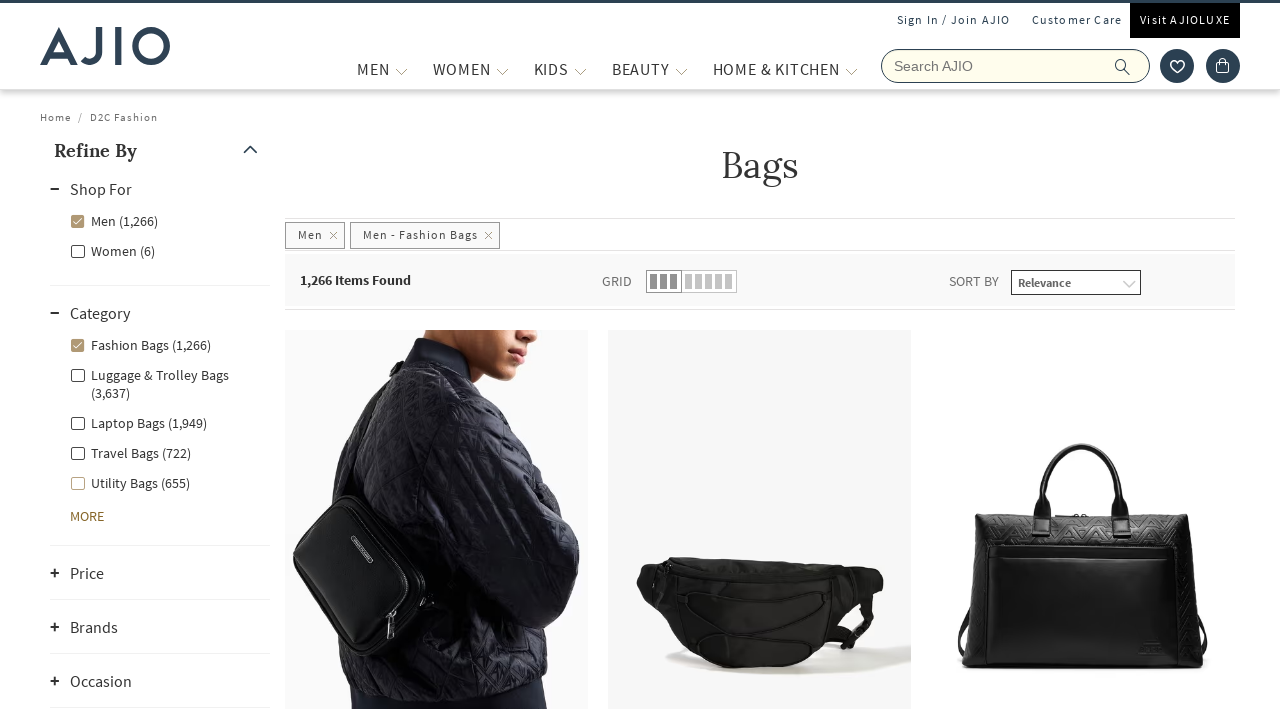

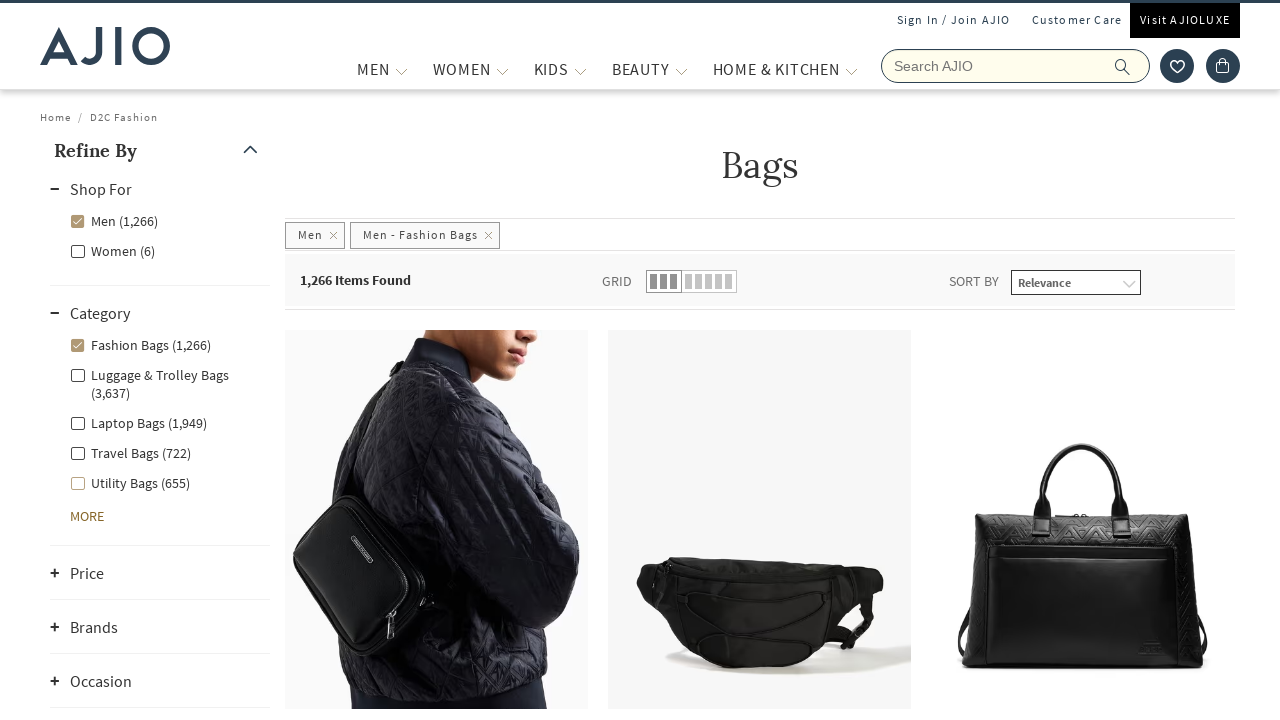